Tests form filling functionality on W3Schools HTML forms page by entering first name and last name into form fields

Starting URL: http://www.w3schools.com/html/html_forms.asp

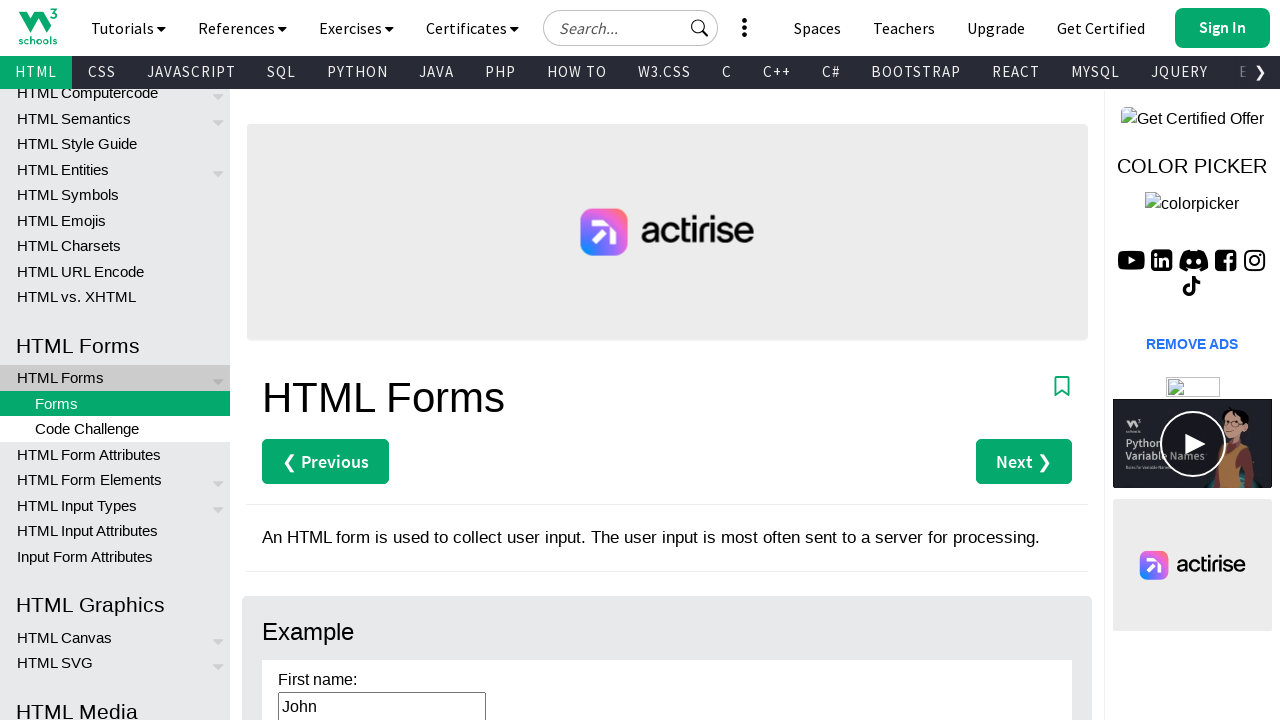

Filled first name field with 'Dan' on input[name='firstname']
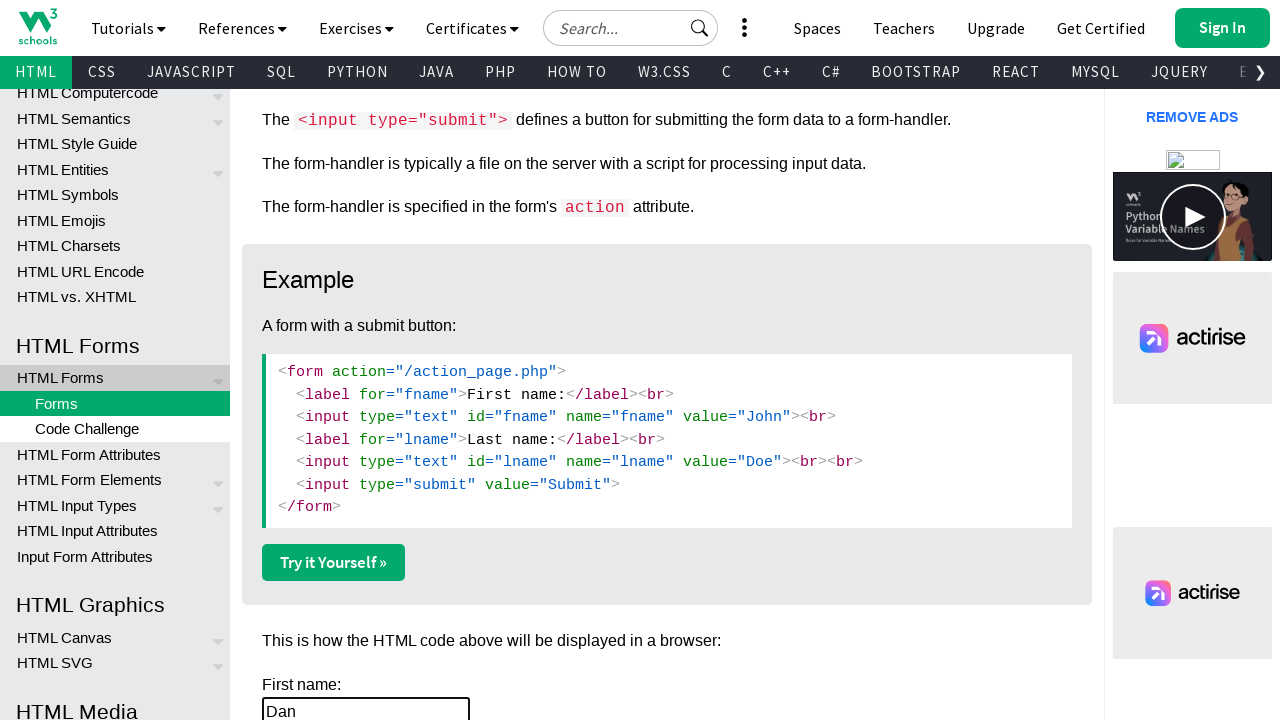

Filled last name field with 'Vega' on input[name='lastname']
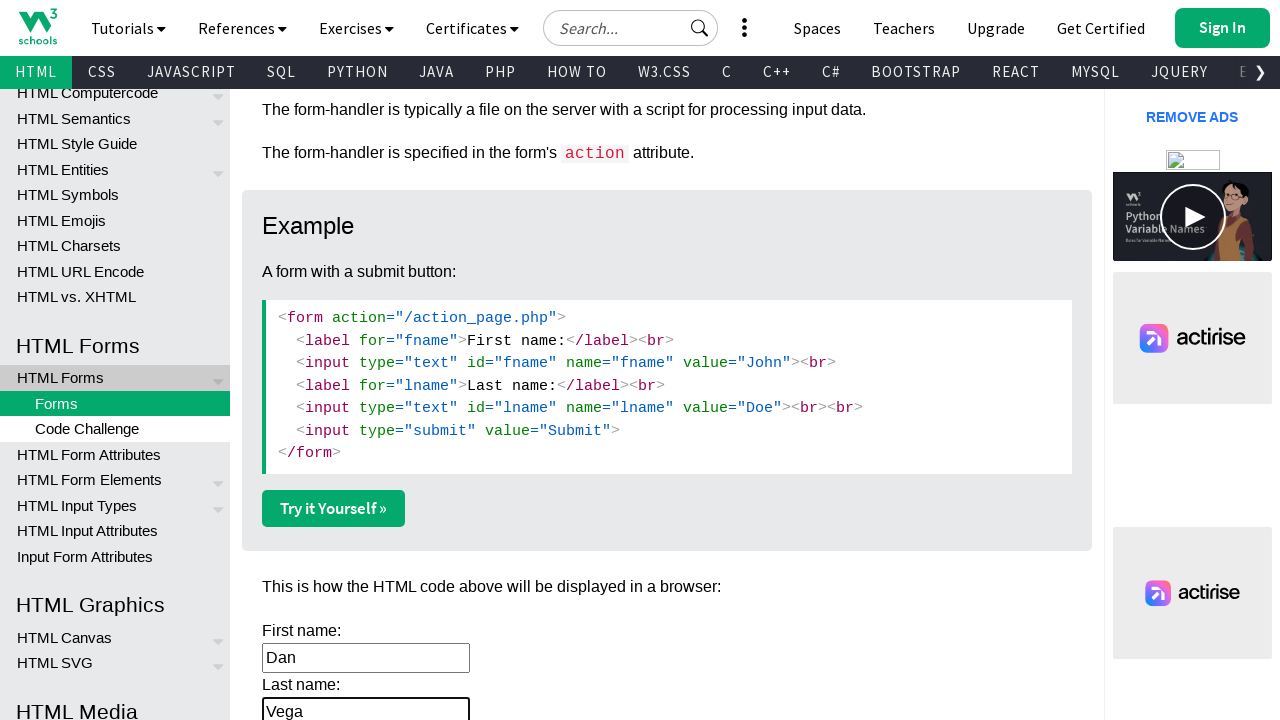

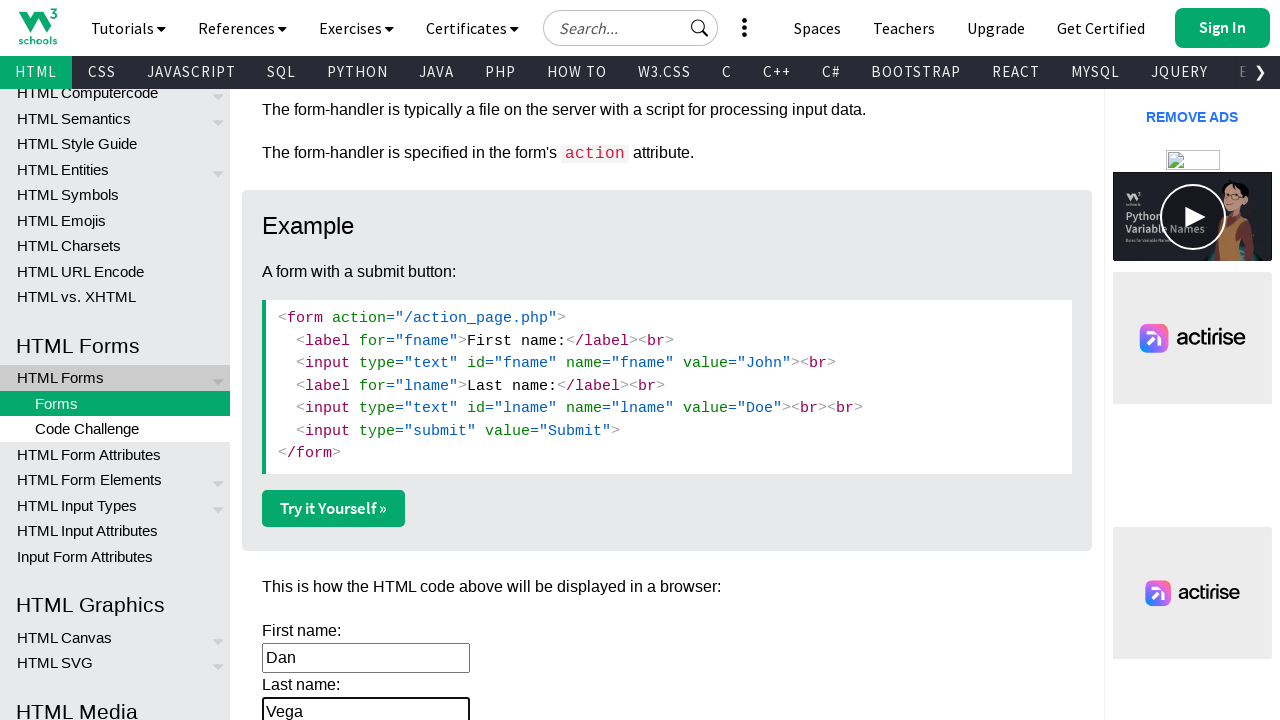